Tests various text input interactions including typing text, appending to existing text, and verifying a disabled textbox state

Starting URL: https://www.leafground.com/input.xhtml

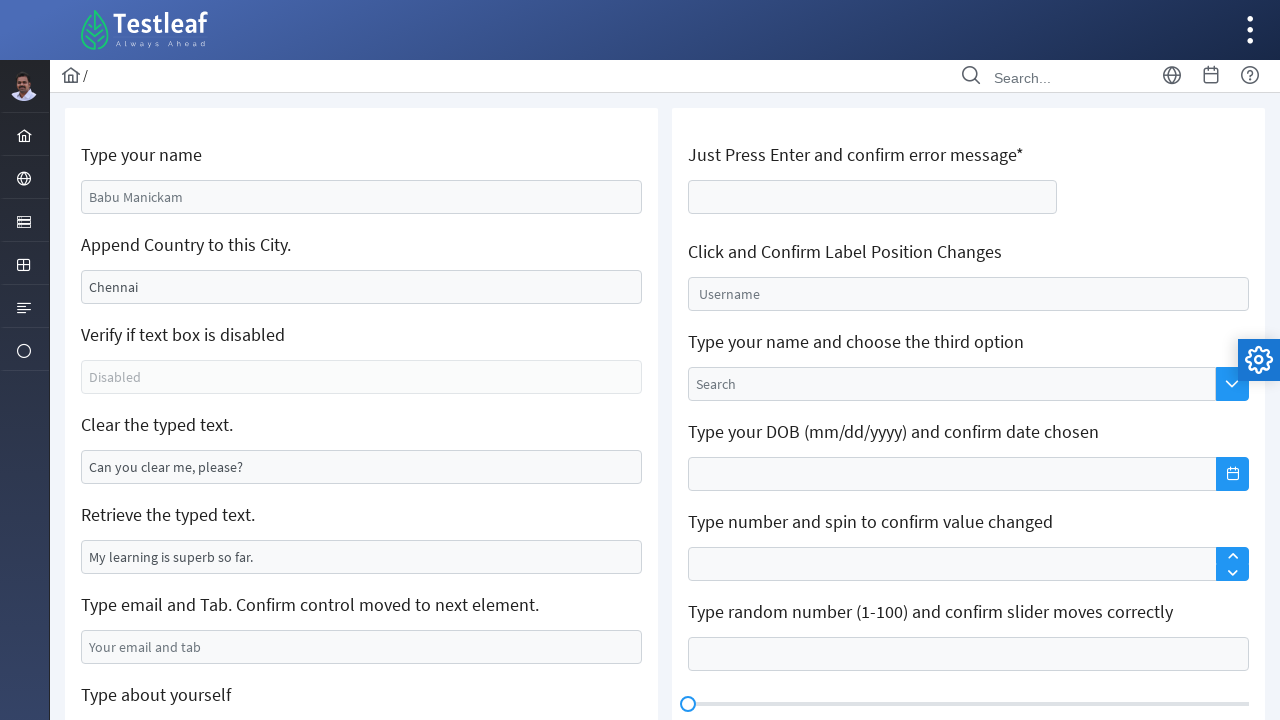

Filled first textbox with 'Babu Manickam' on //input[@id='j_idt88:name']
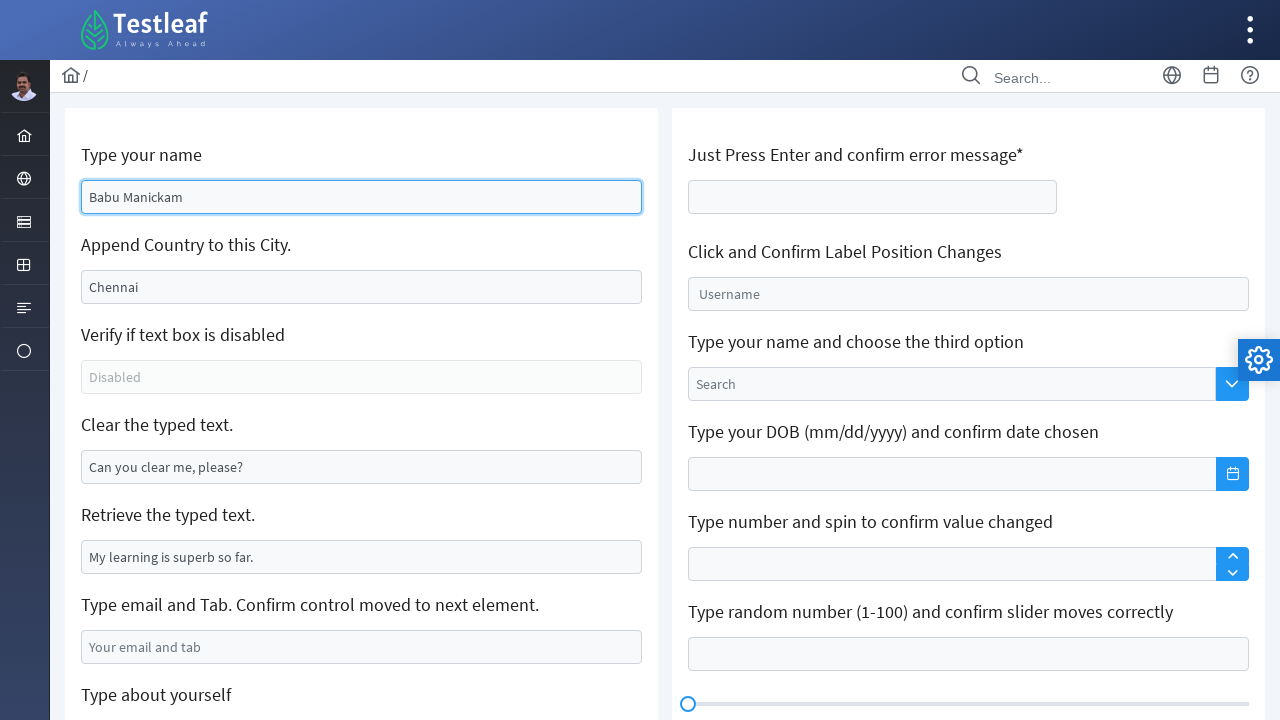

Filled second textbox with ' Tirunelveli' on //input[@id='j_idt88:j_idt91']
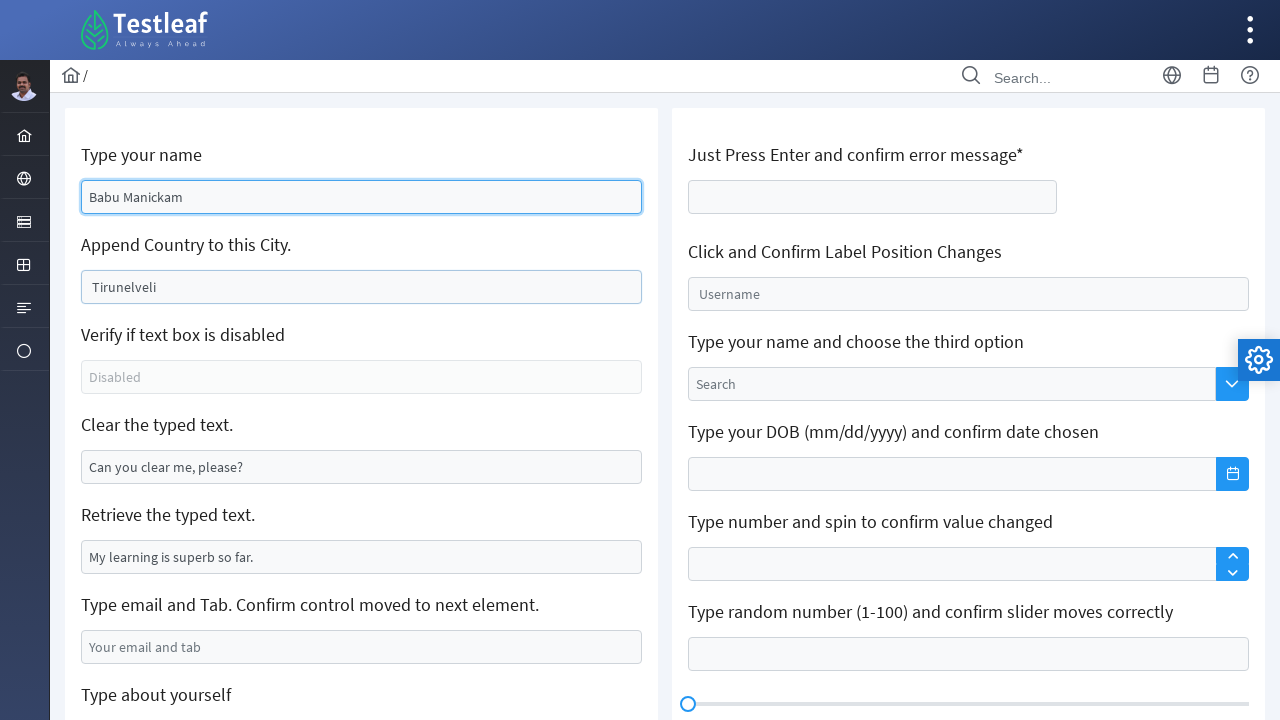

Located third textbox element
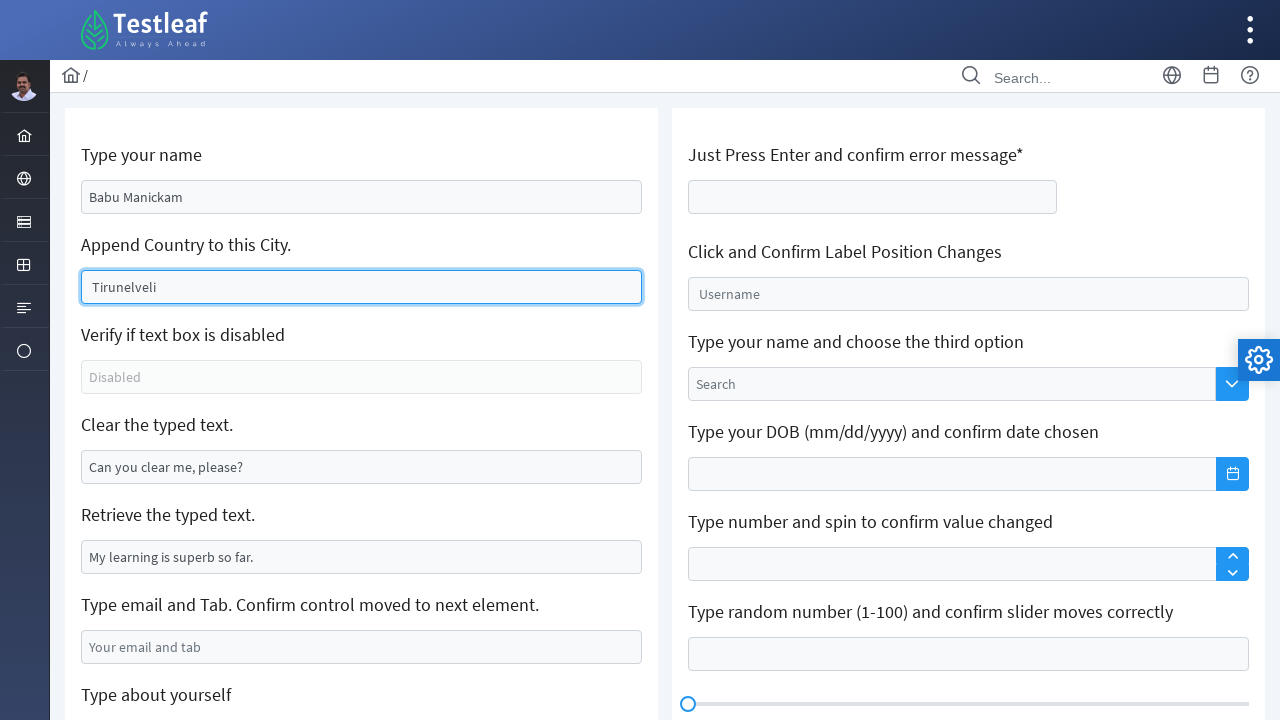

Verified third textbox is disabled
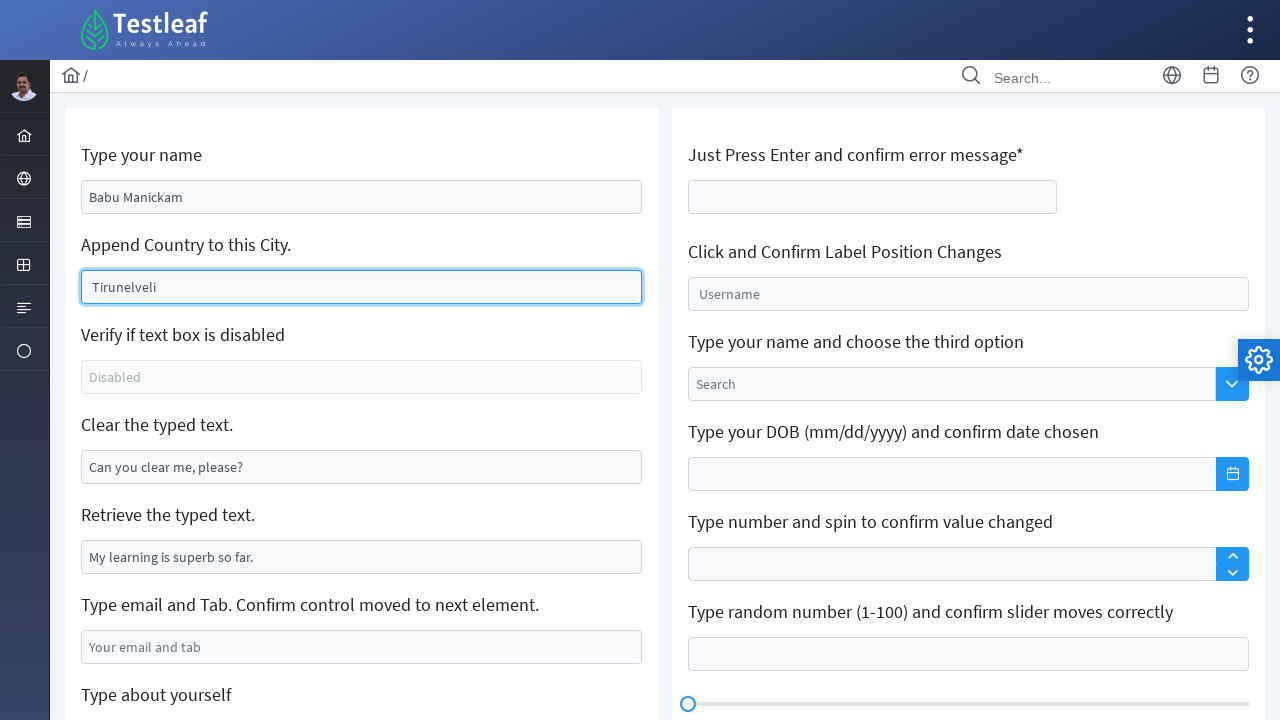

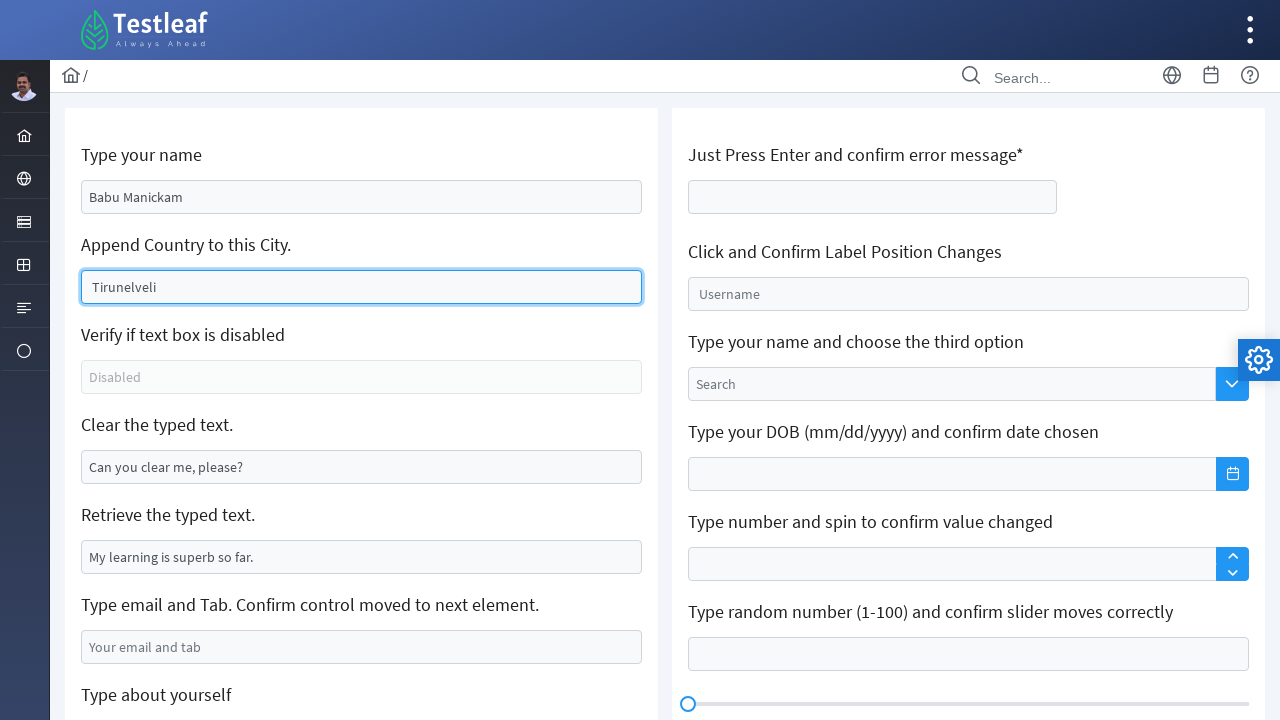